Tests keyboard key presses by sending SPACE and TAB keys to the page and verifying the displayed result text confirms the correct key was pressed.

Starting URL: http://the-internet.herokuapp.com/key_presses

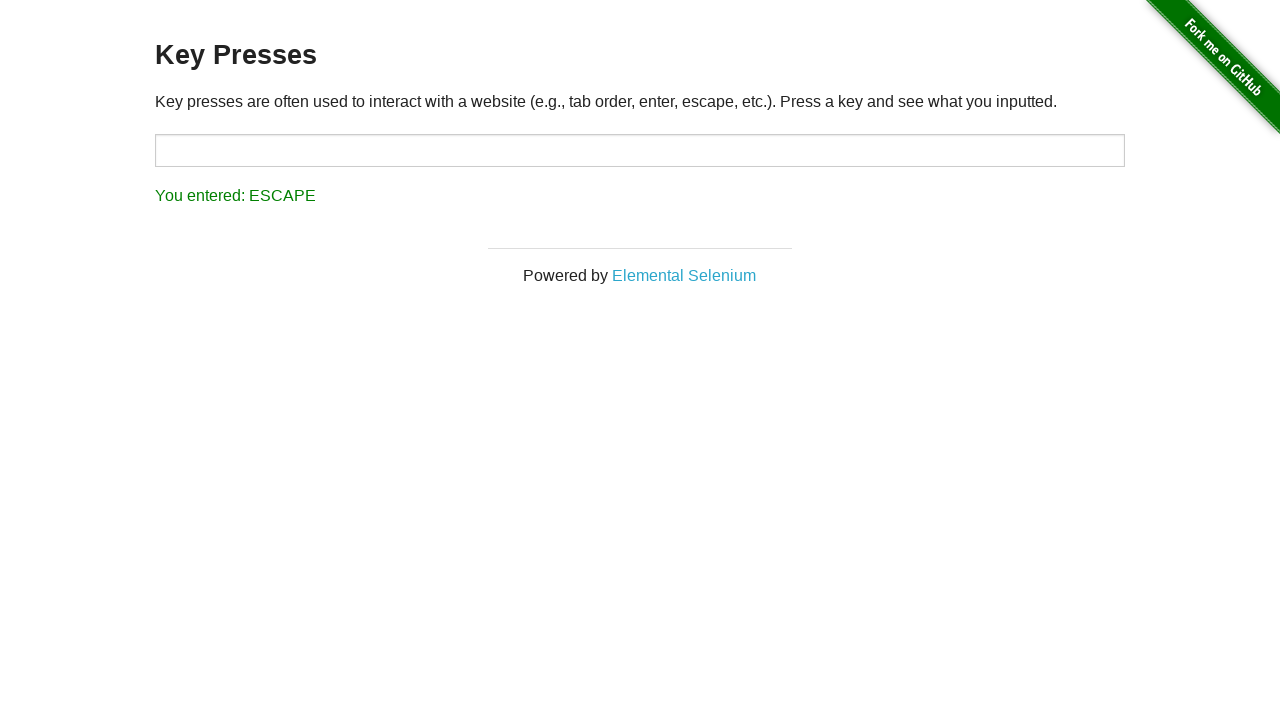

Pressed SPACE key on the example element on .example
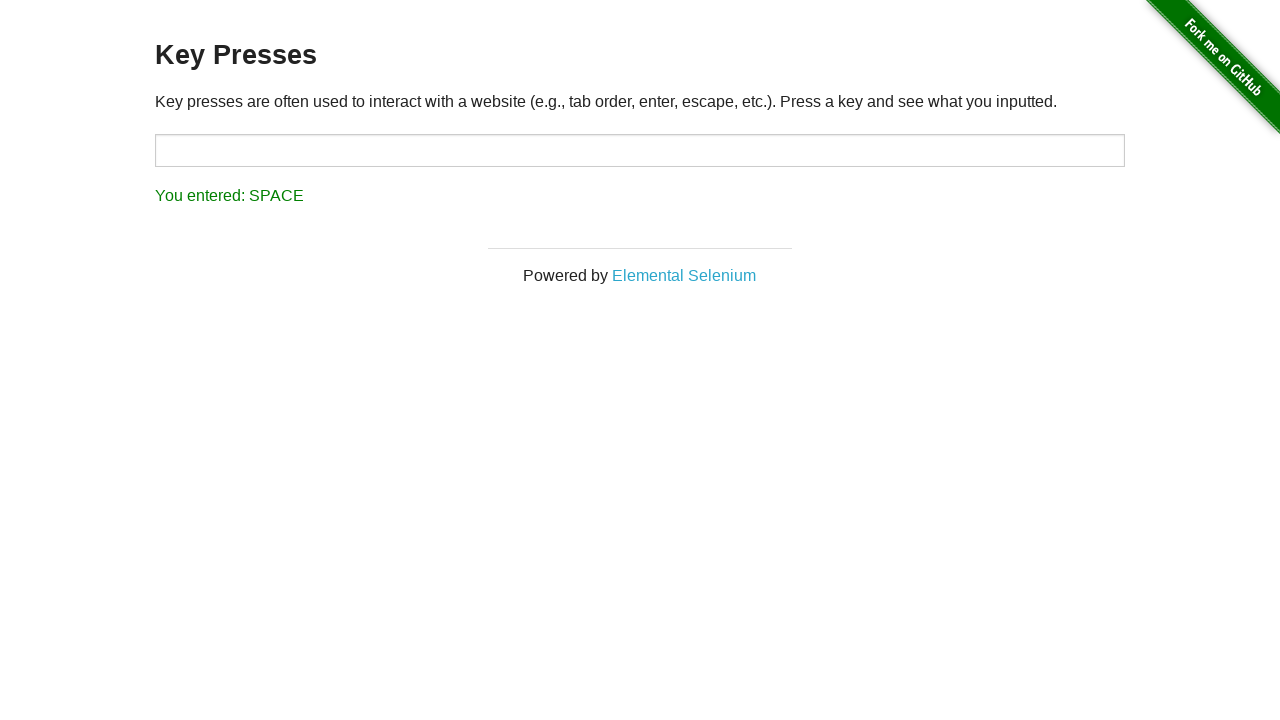

Verified that SPACE key press was correctly displayed in result text
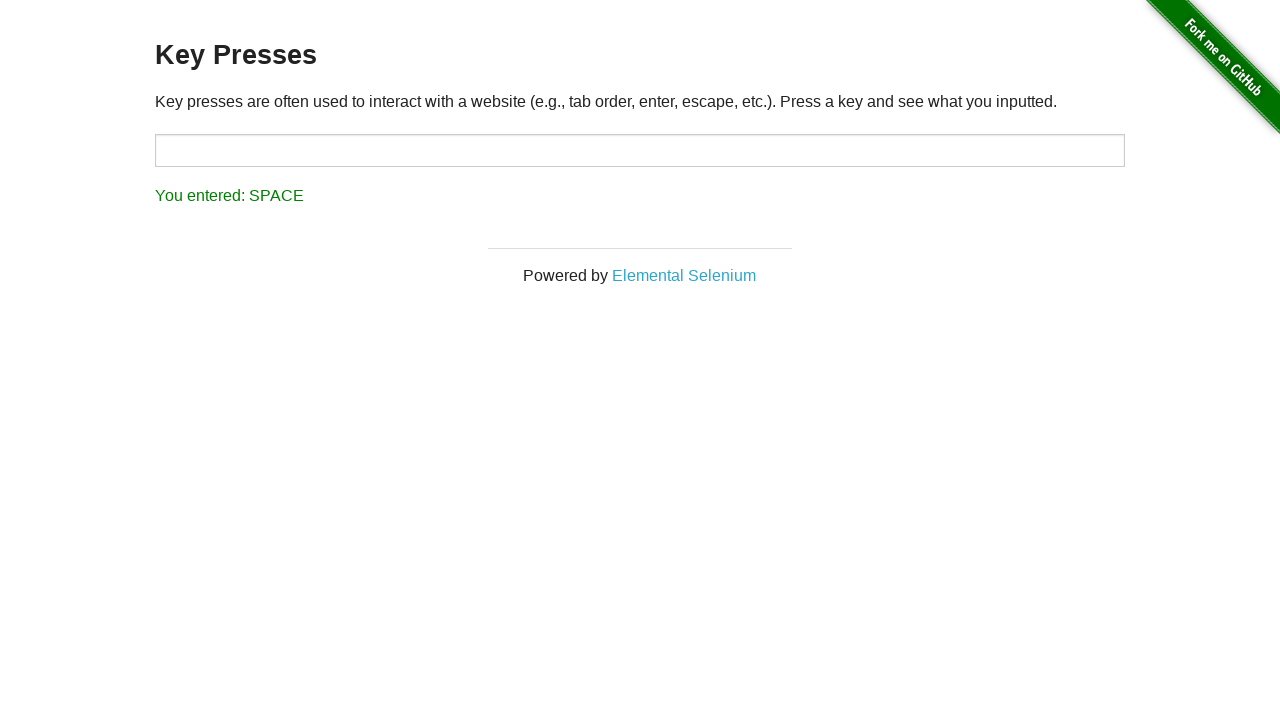

Pressed TAB key on the focused element
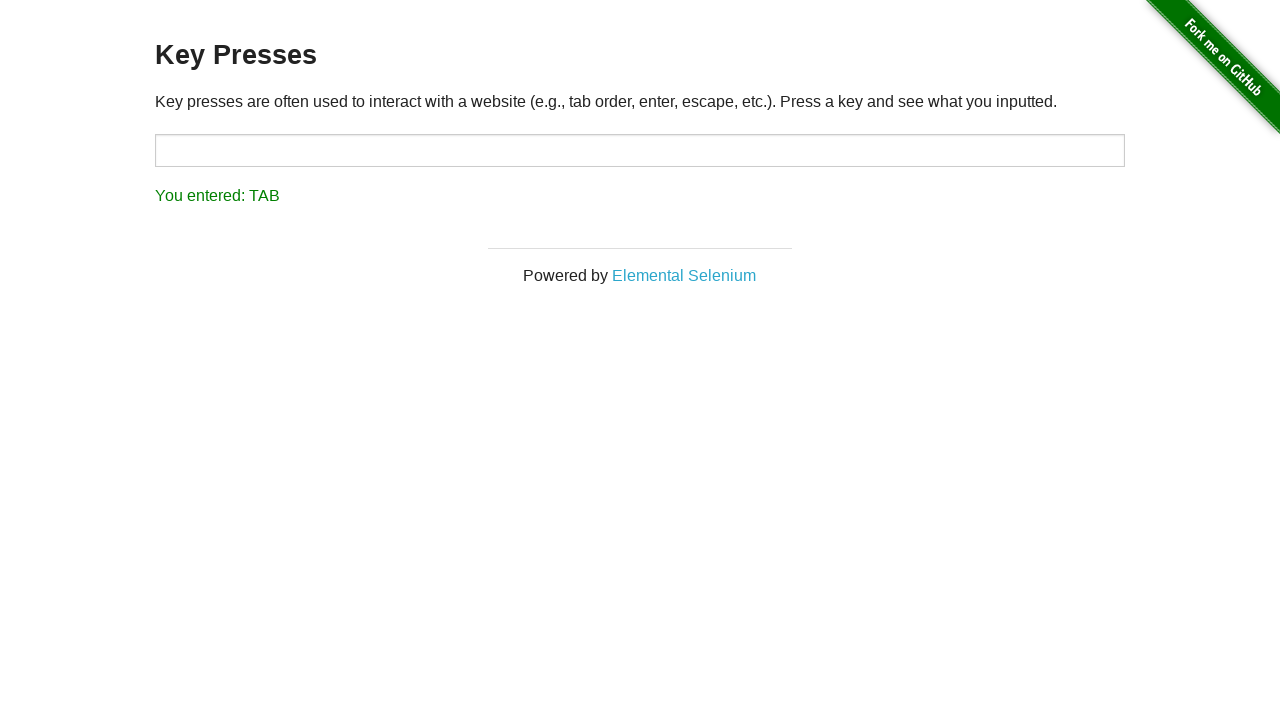

Verified that TAB key press was correctly displayed in result text
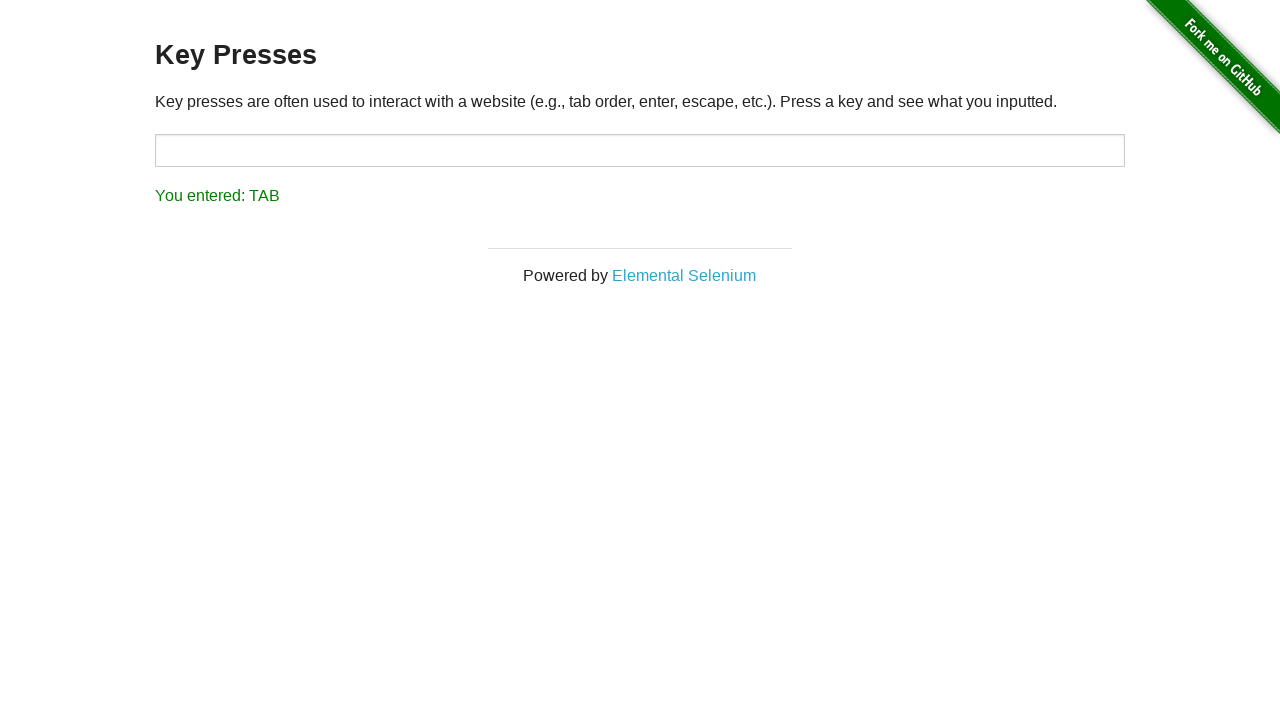

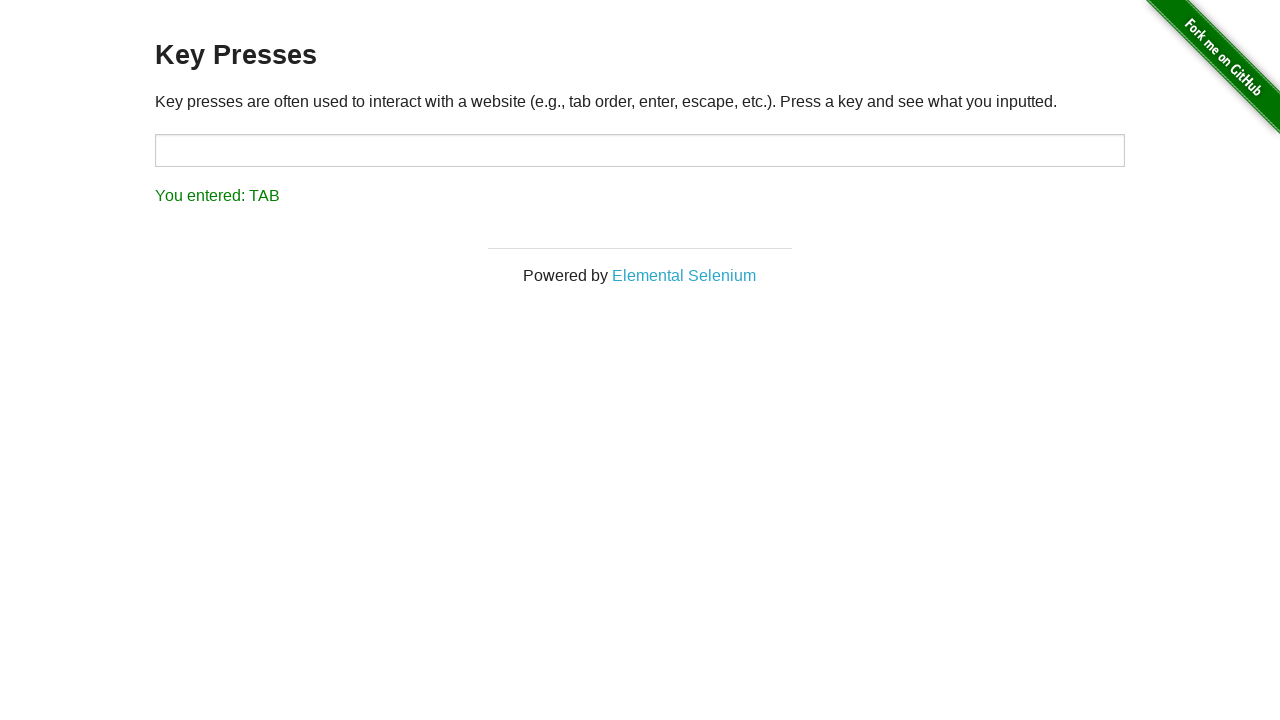